Tests checkbox selection functionality by clicking multiple checkboxes on the page

Starting URL: https://formy-project.herokuapp.com/checkbox

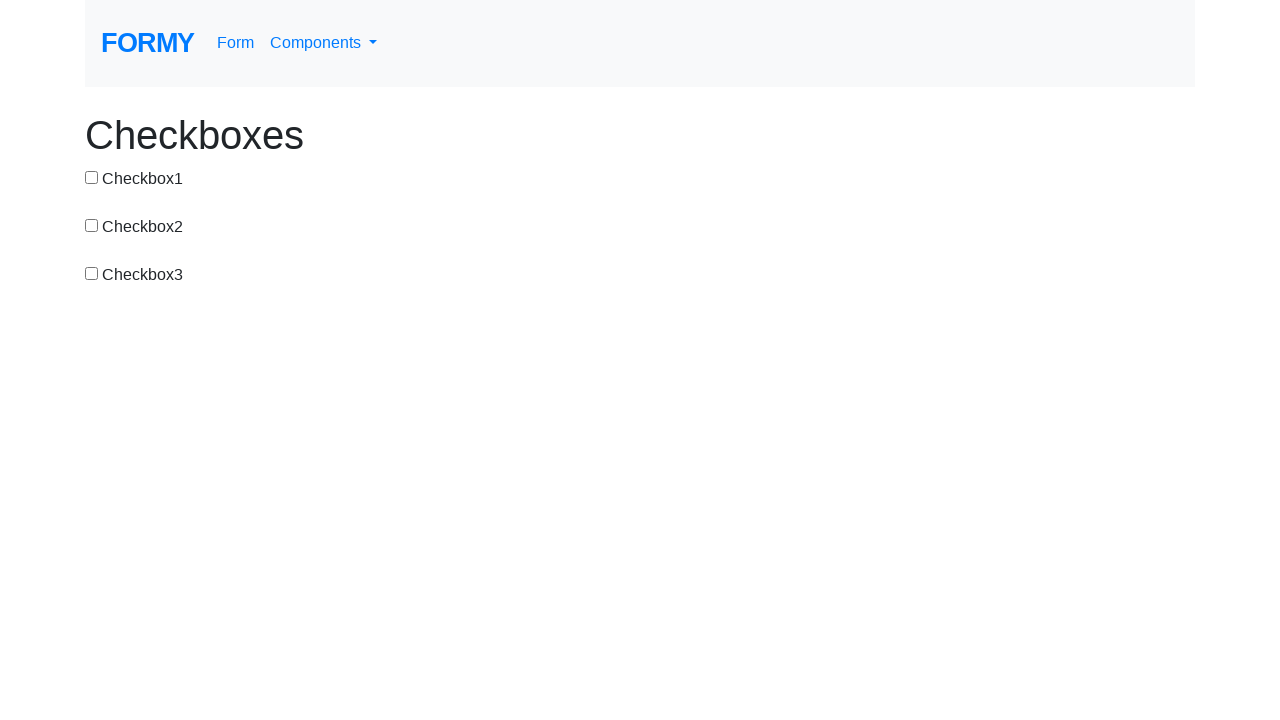

Clicked first checkbox at (92, 177) on #checkbox-1
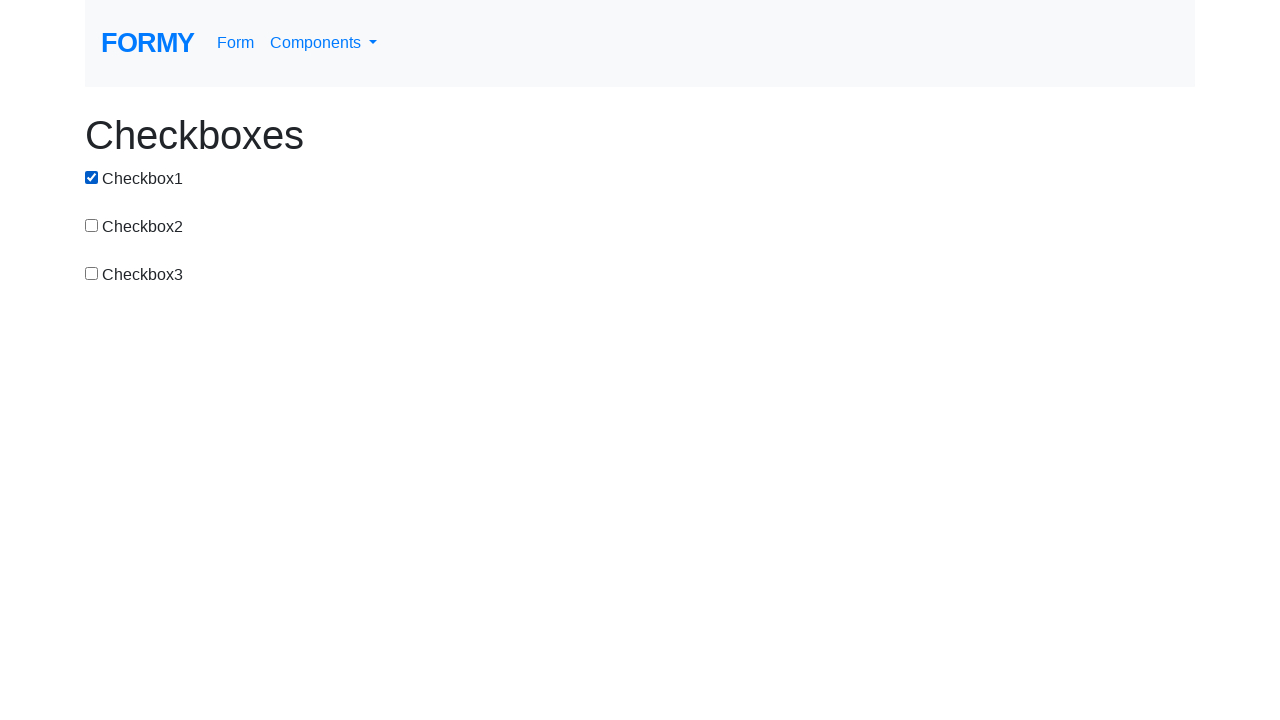

Clicked second checkbox at (92, 225) on input[value='checkbox-2']
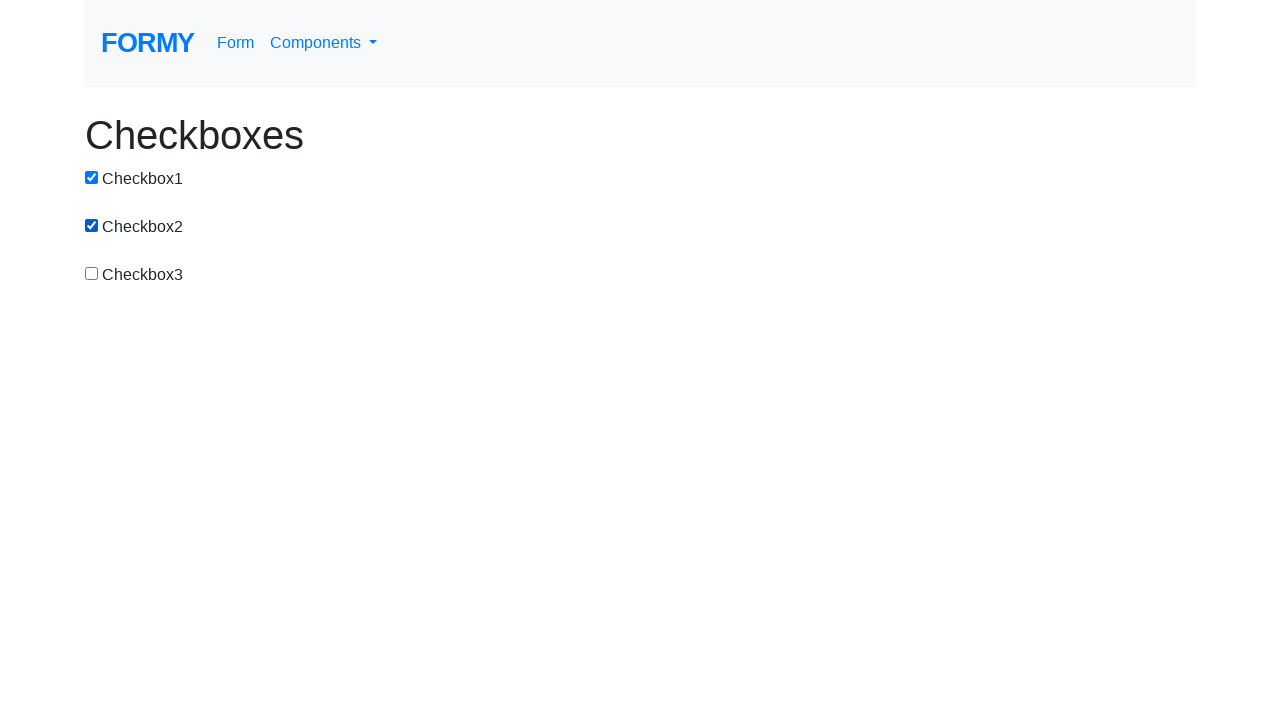

Clicked third checkbox at (92, 273) on xpath=//*[@id='checkbox-3']
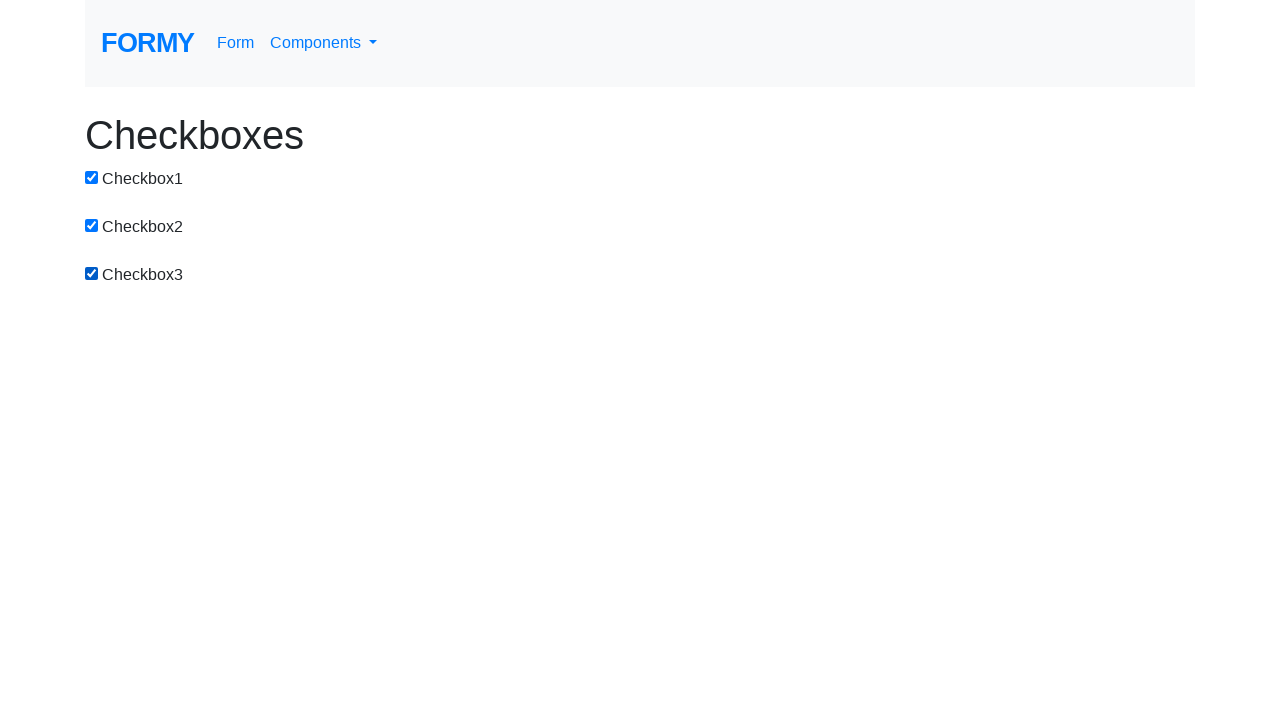

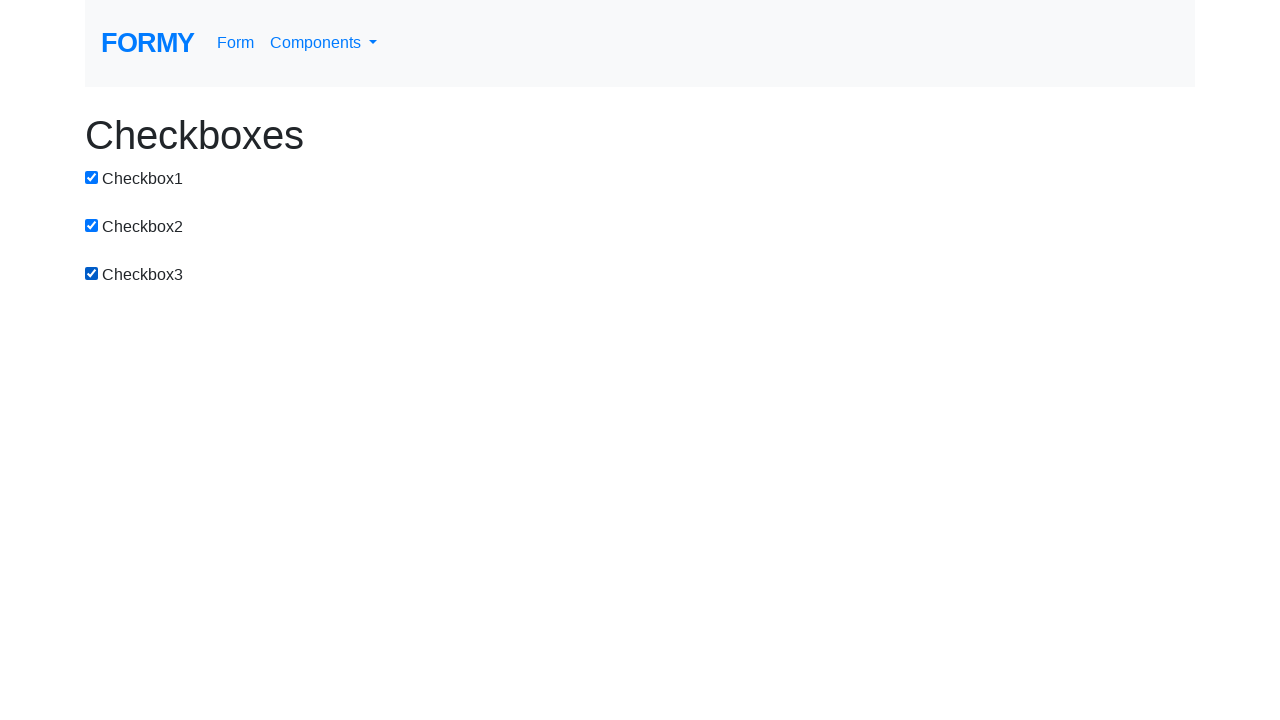